Navigates to Python.org homepage and verifies that upcoming events section is displayed

Starting URL: https://www.python.org/

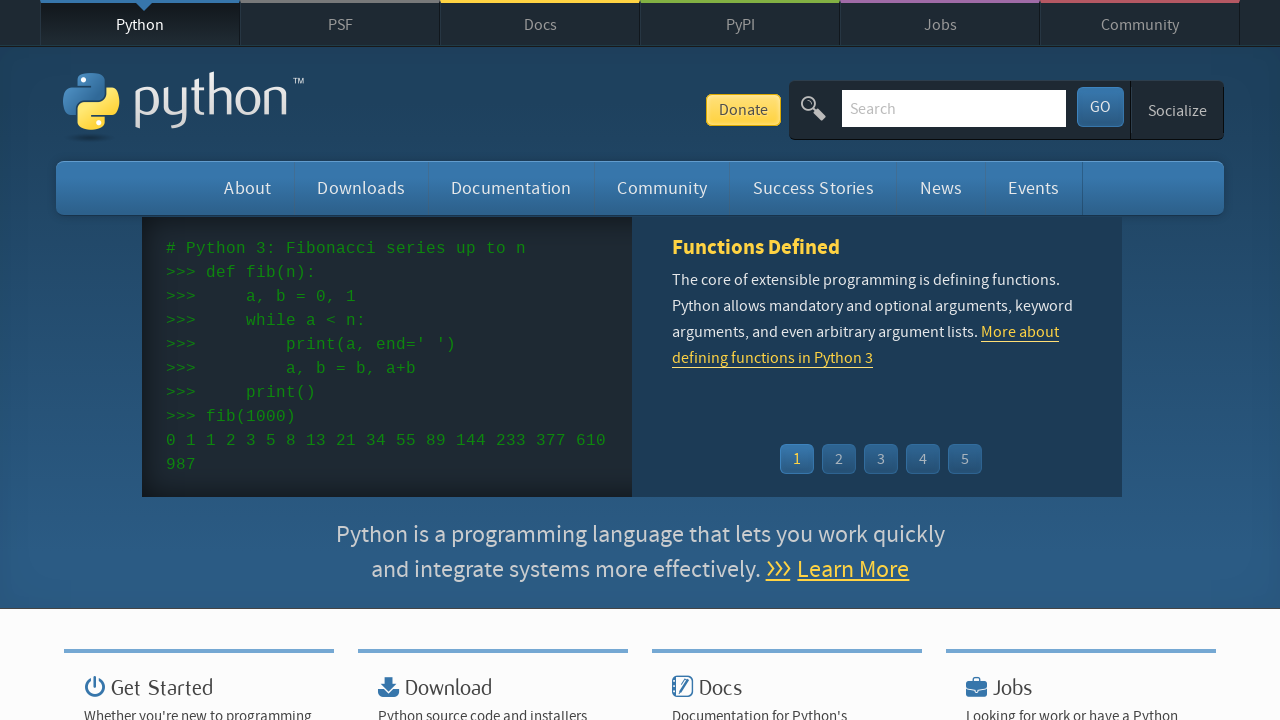

Navigated to Python.org homepage
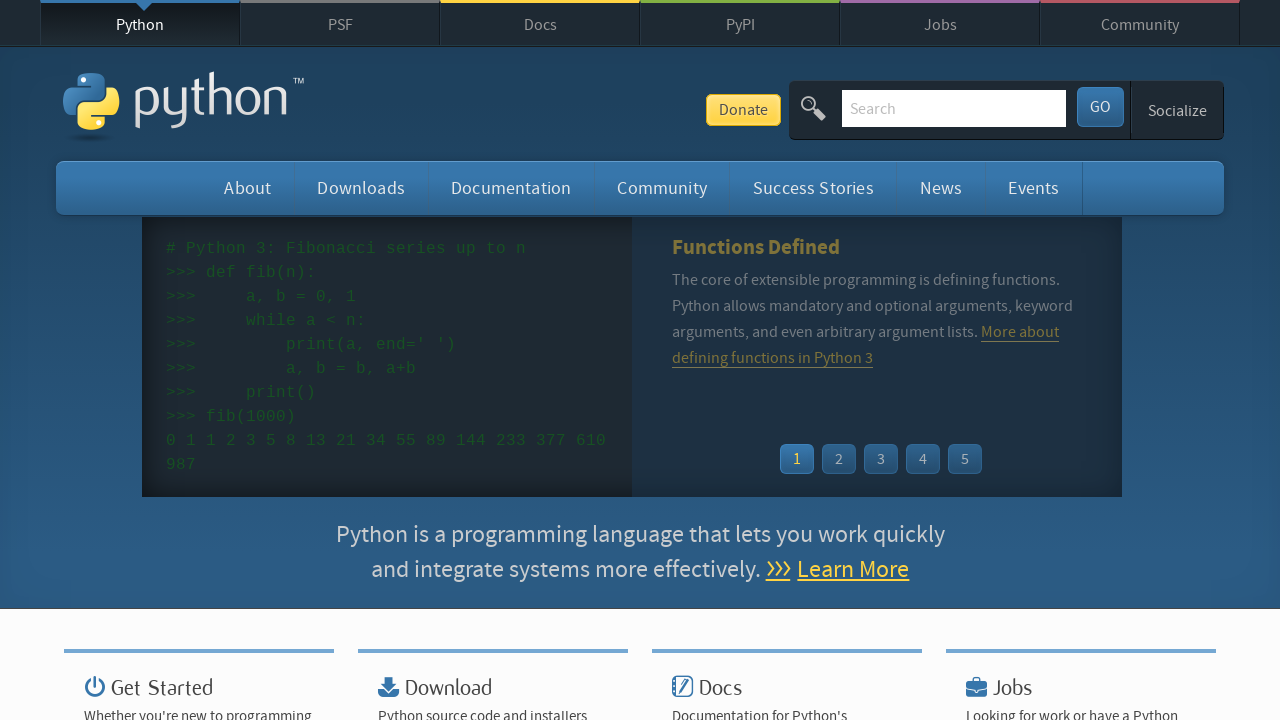

Waited for upcoming events section to load
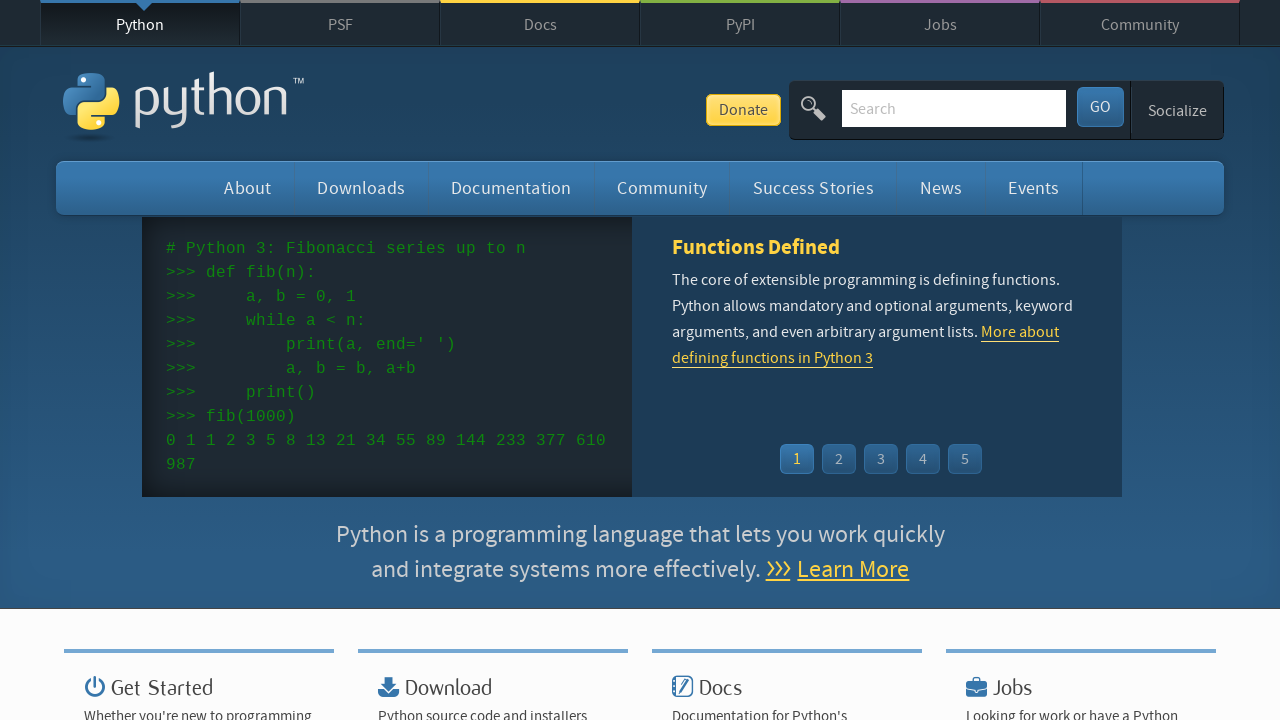

Located the events list element
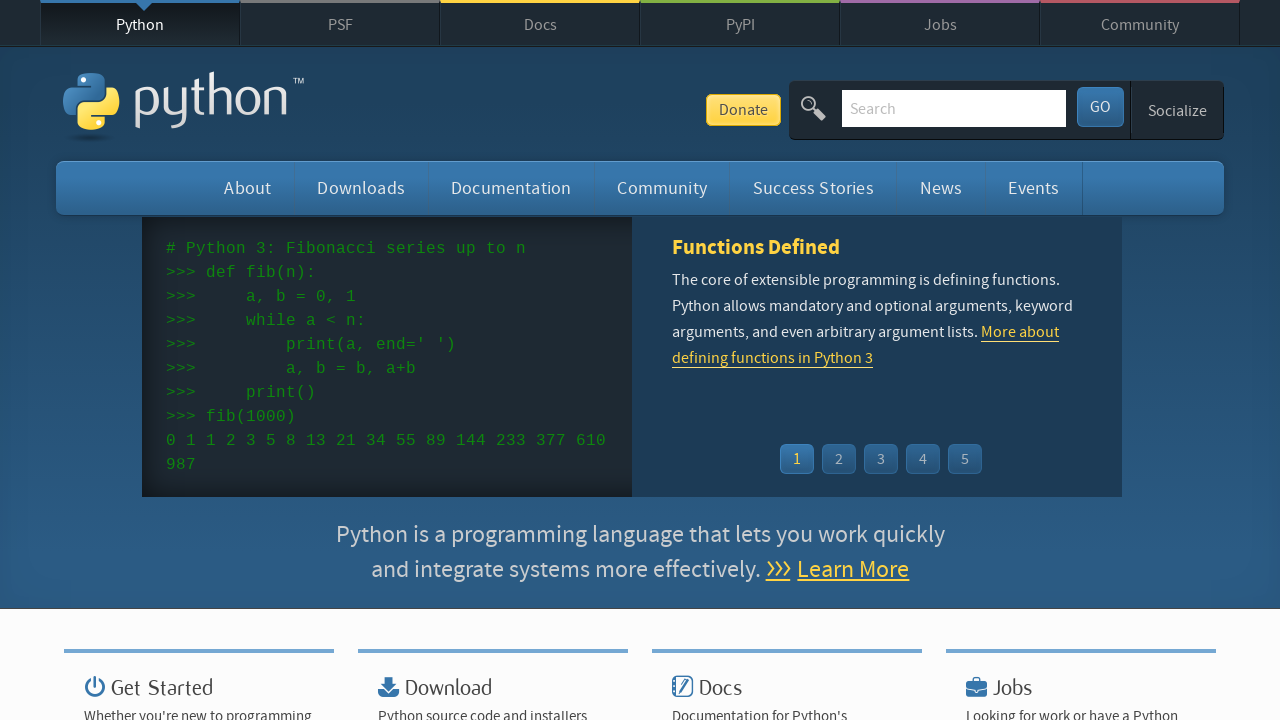

Verified that upcoming events section is displayed
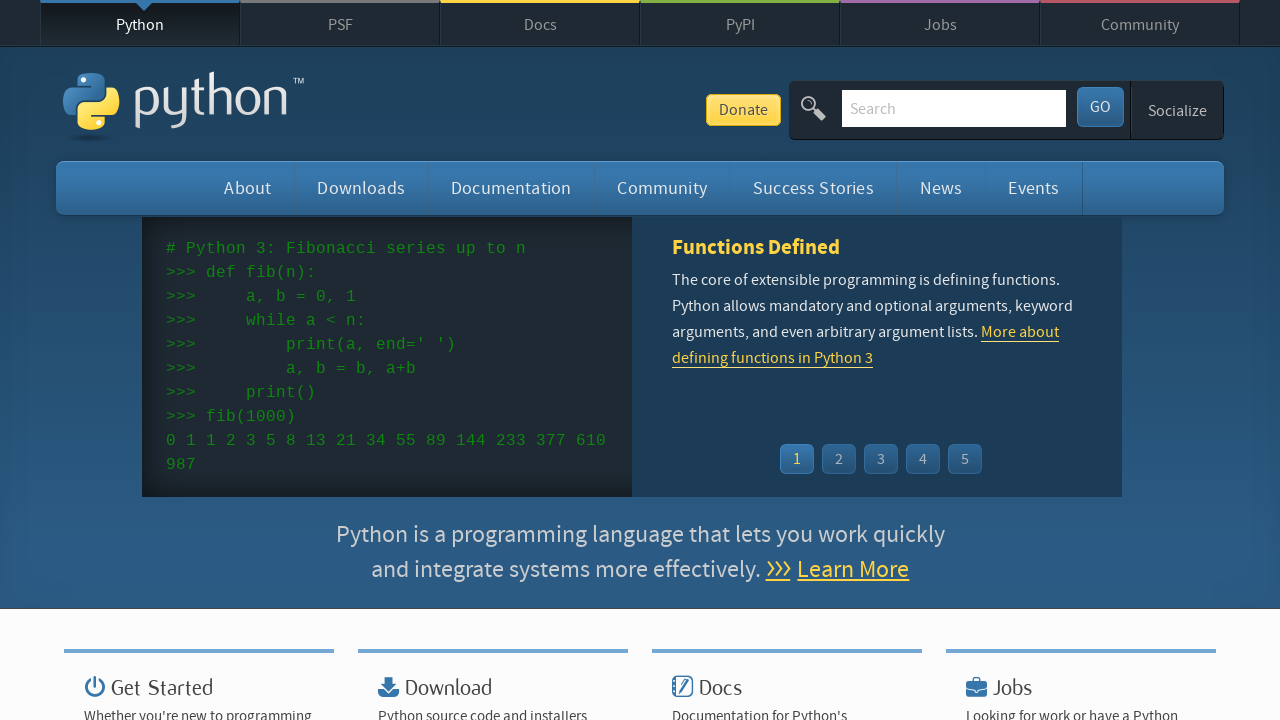

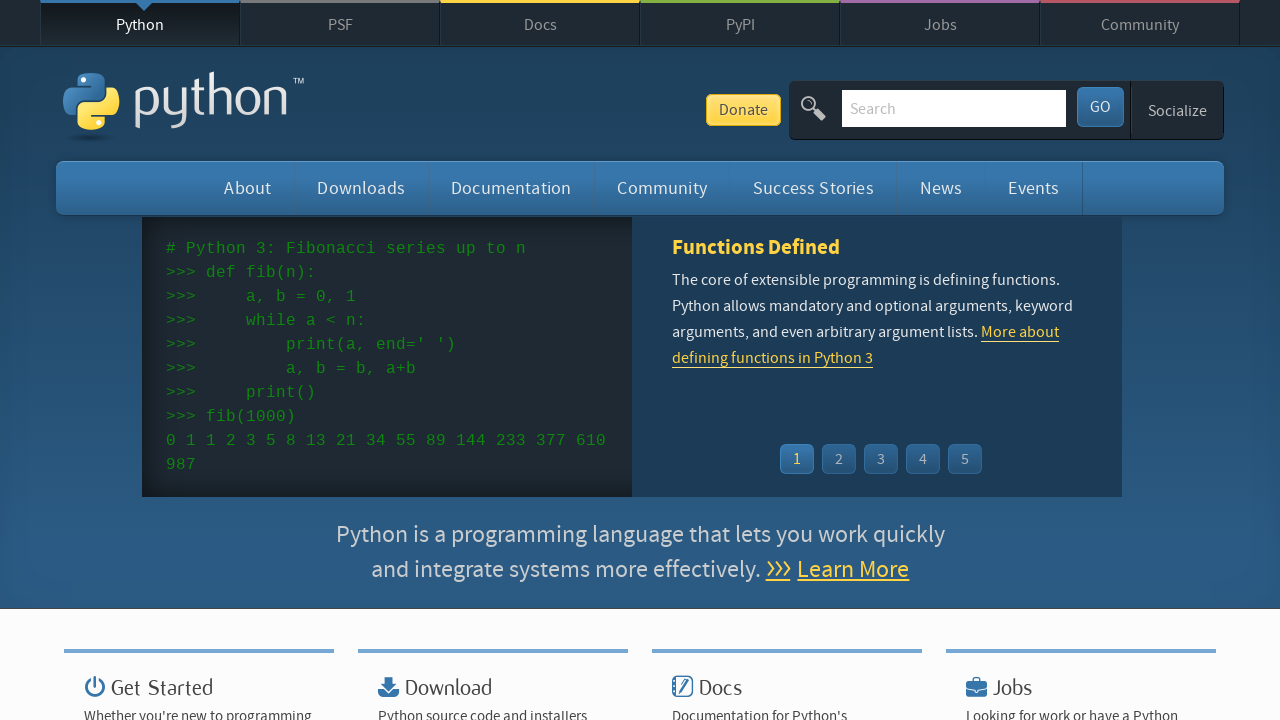